Tests window handling by clicking a link that opens a new window, switching between windows, and verifying content in the new window

Starting URL: https://the-internet.herokuapp.com/windows

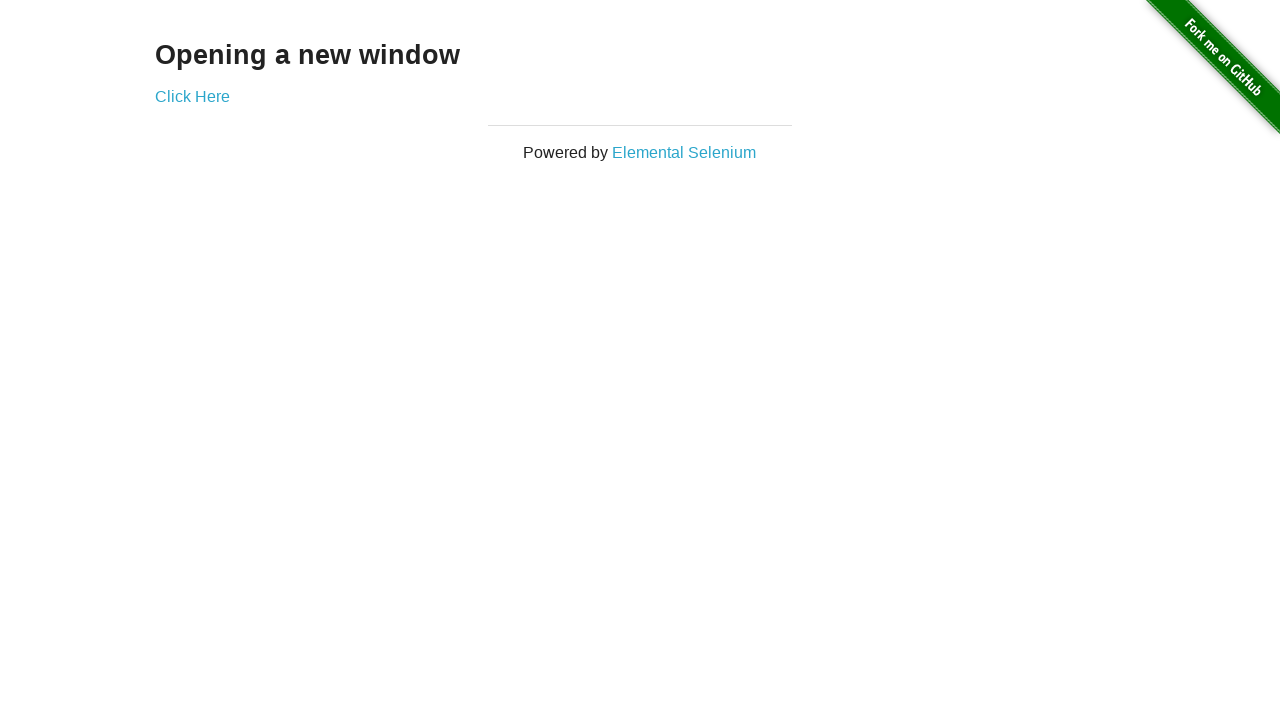

Clicked 'Click Here' link to open a new window at (192, 96) on xpath=//a[normalize-space()='Click Here']
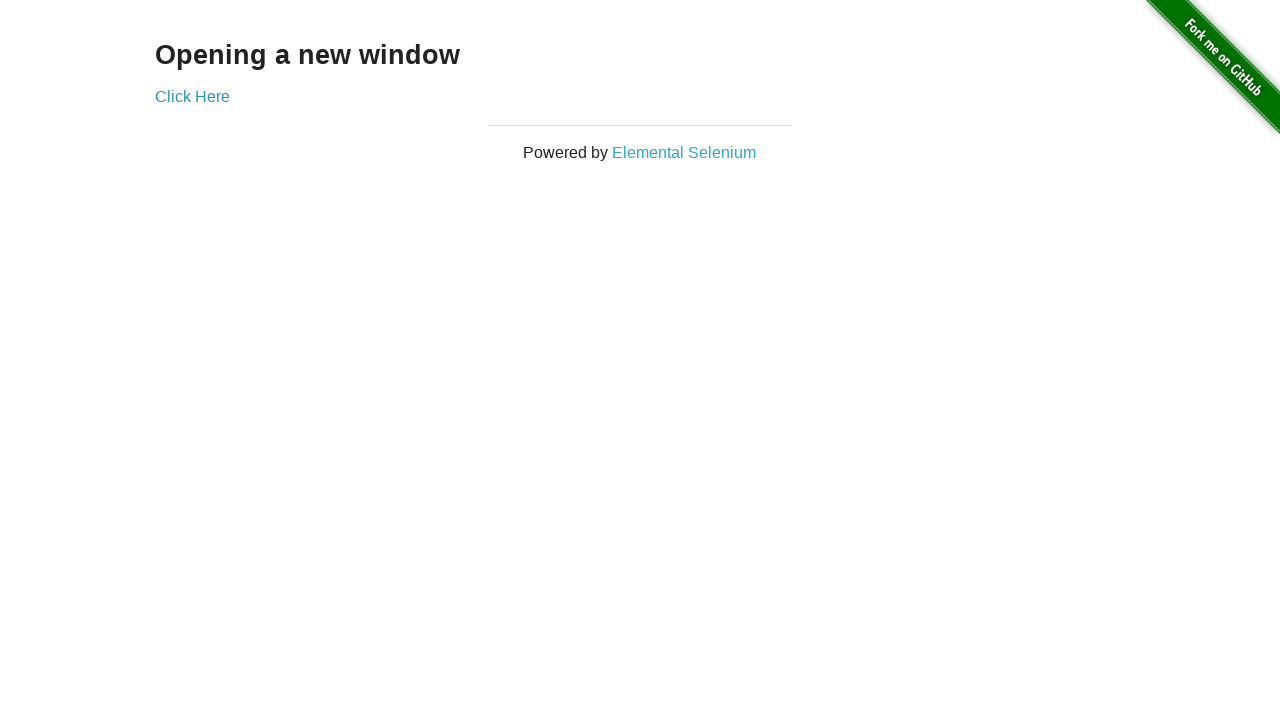

New window/tab opened and captured
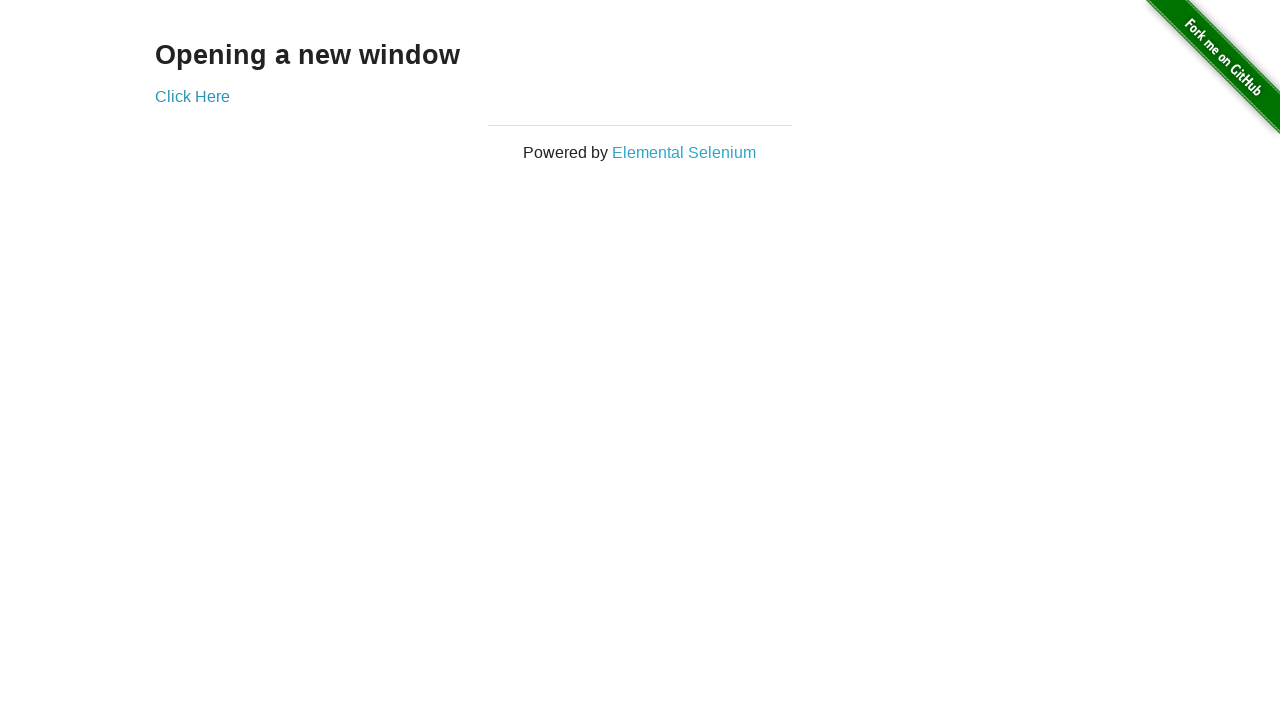

Waited for new window to load
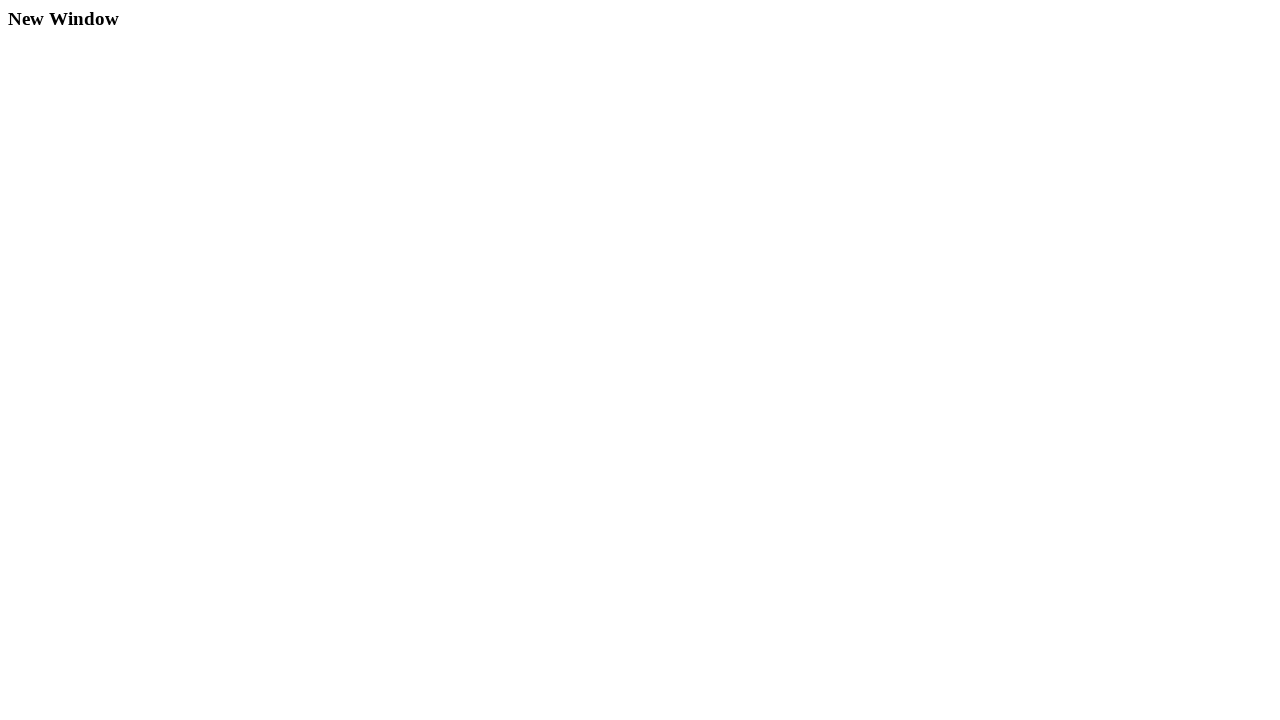

Retrieved heading text from new window: 'New Window'
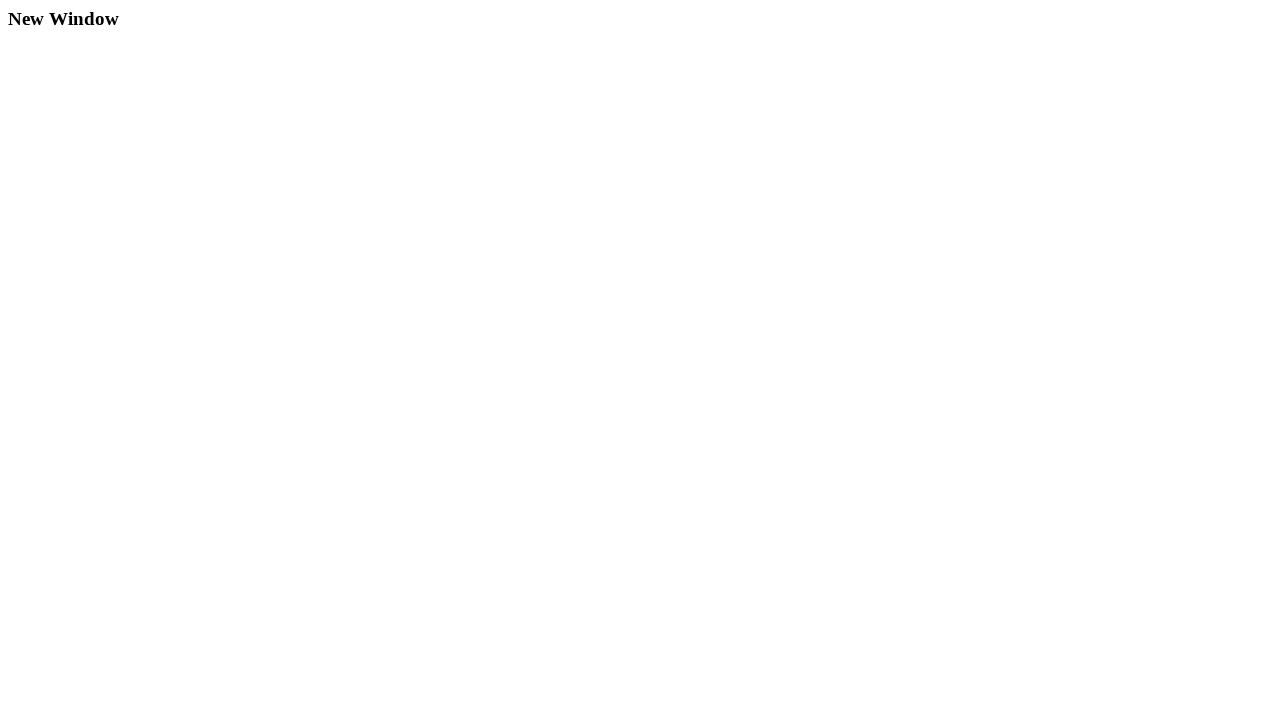

Retrieved new window URL: https://the-internet.herokuapp.com/windows/new
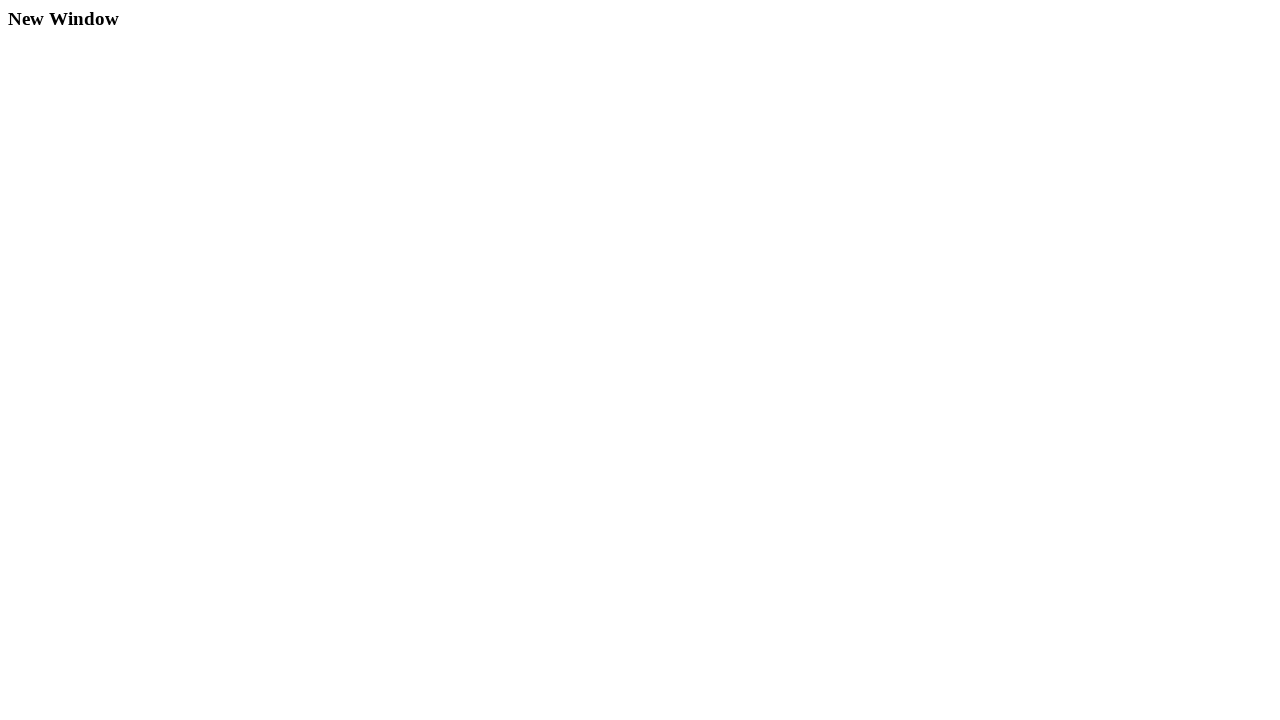

Retrieved original window URL: https://the-internet.herokuapp.com/windows
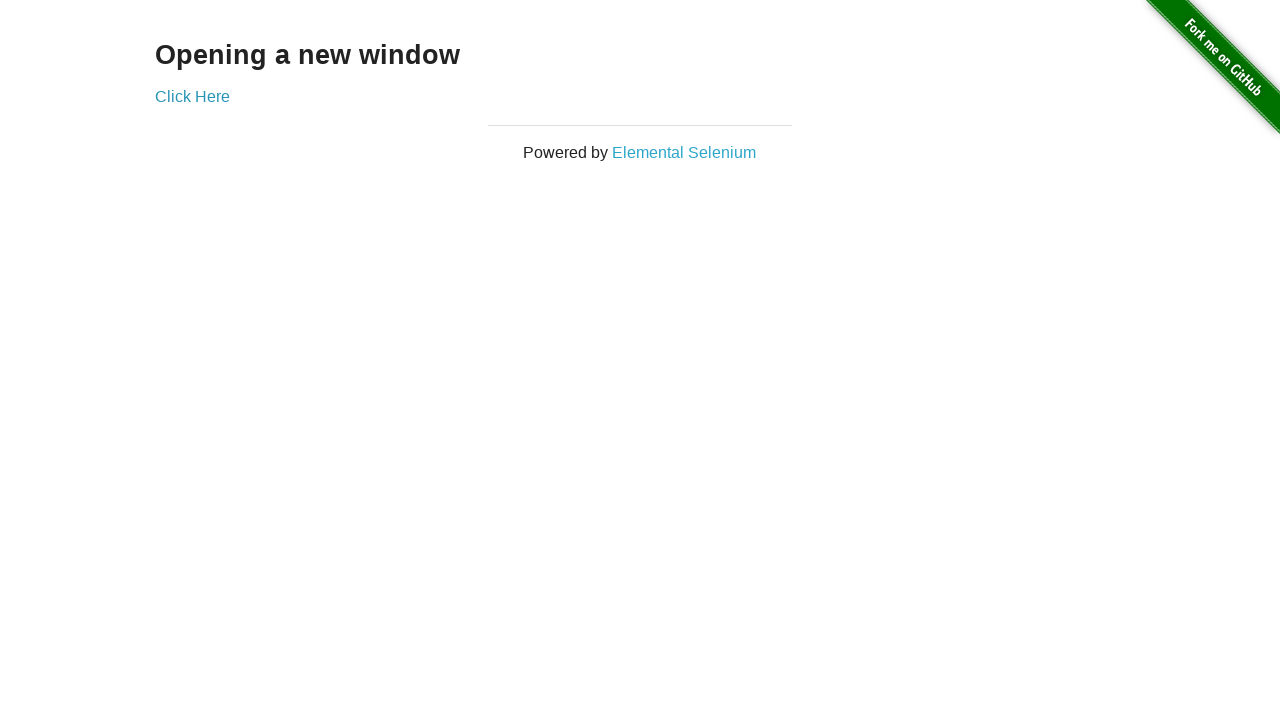

Closed the new window
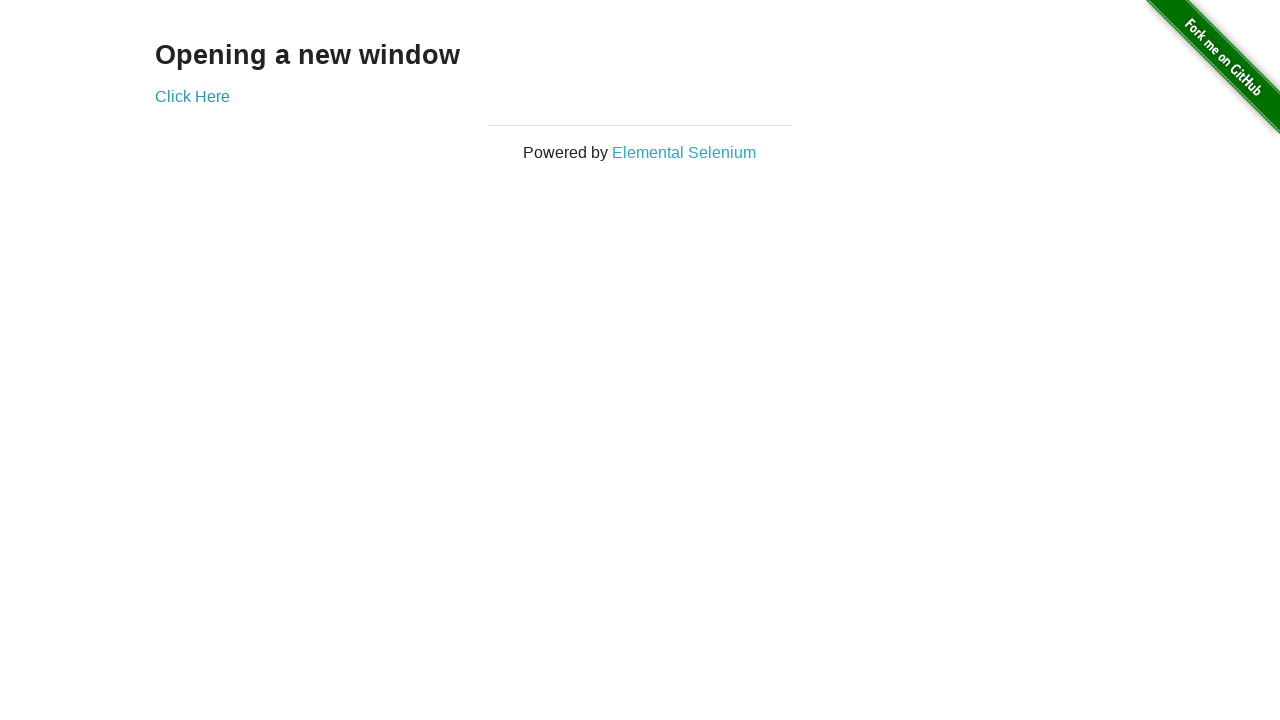

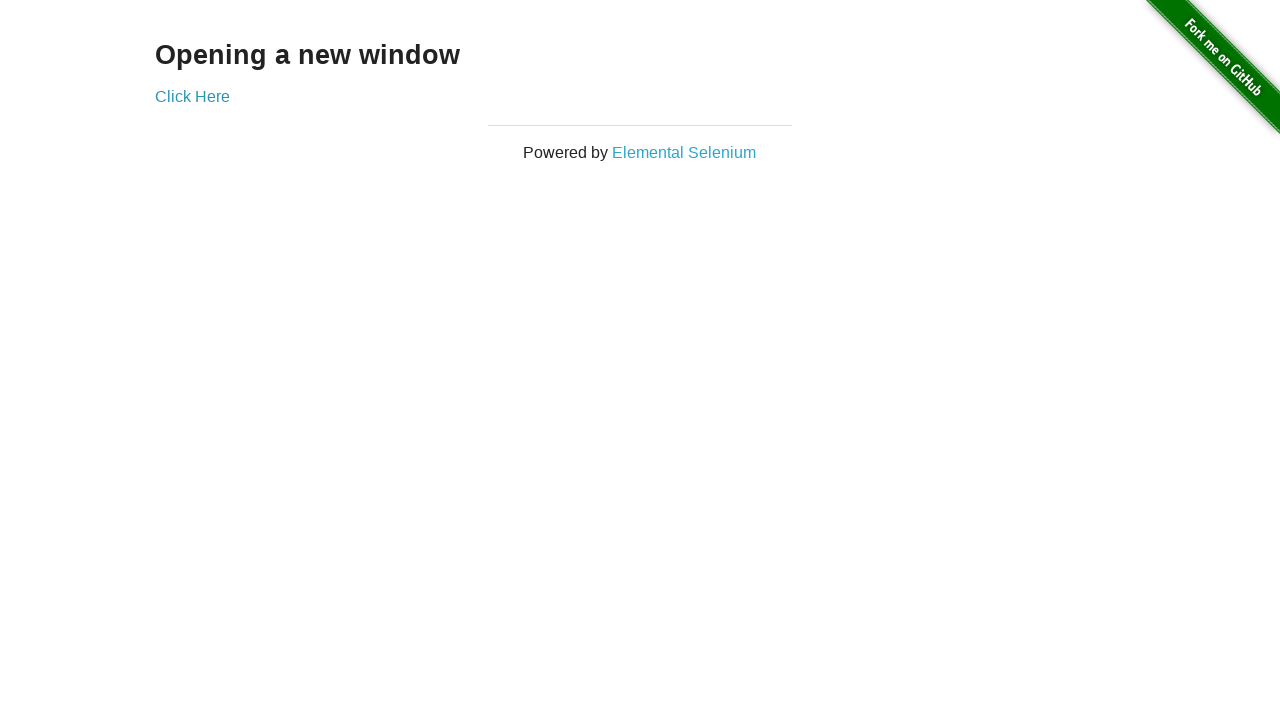